Tests the complete purchase flow from login through adding a product to cart and completing checkout

Starting URL: https://www.saucedemo.com/

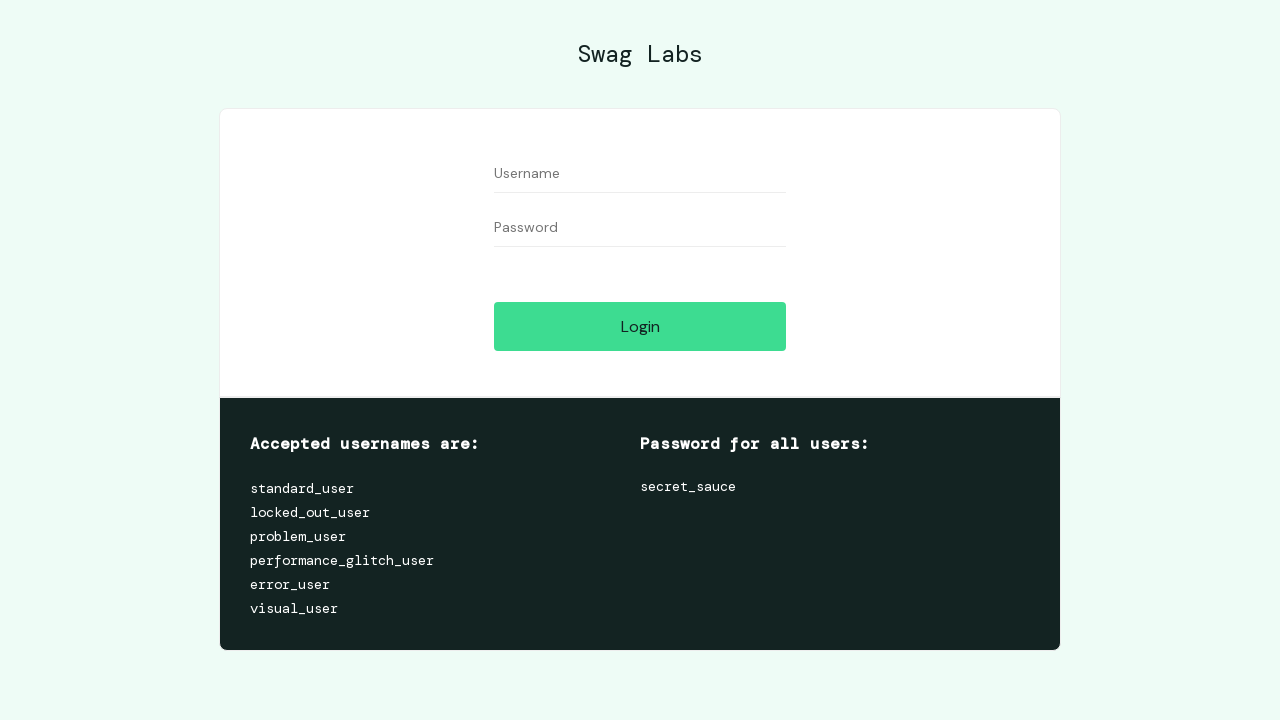

Filled username field with 'standard_user' on #user-name
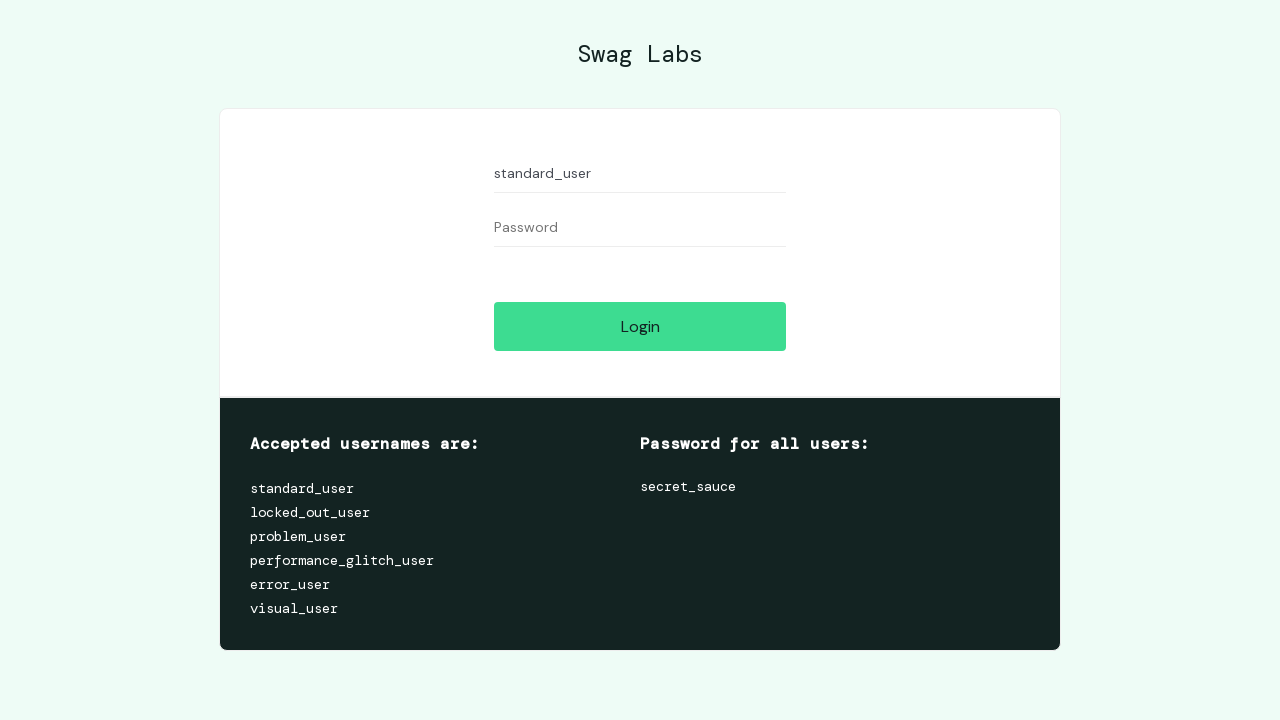

Filled password field with 'secret_sauce' on #password
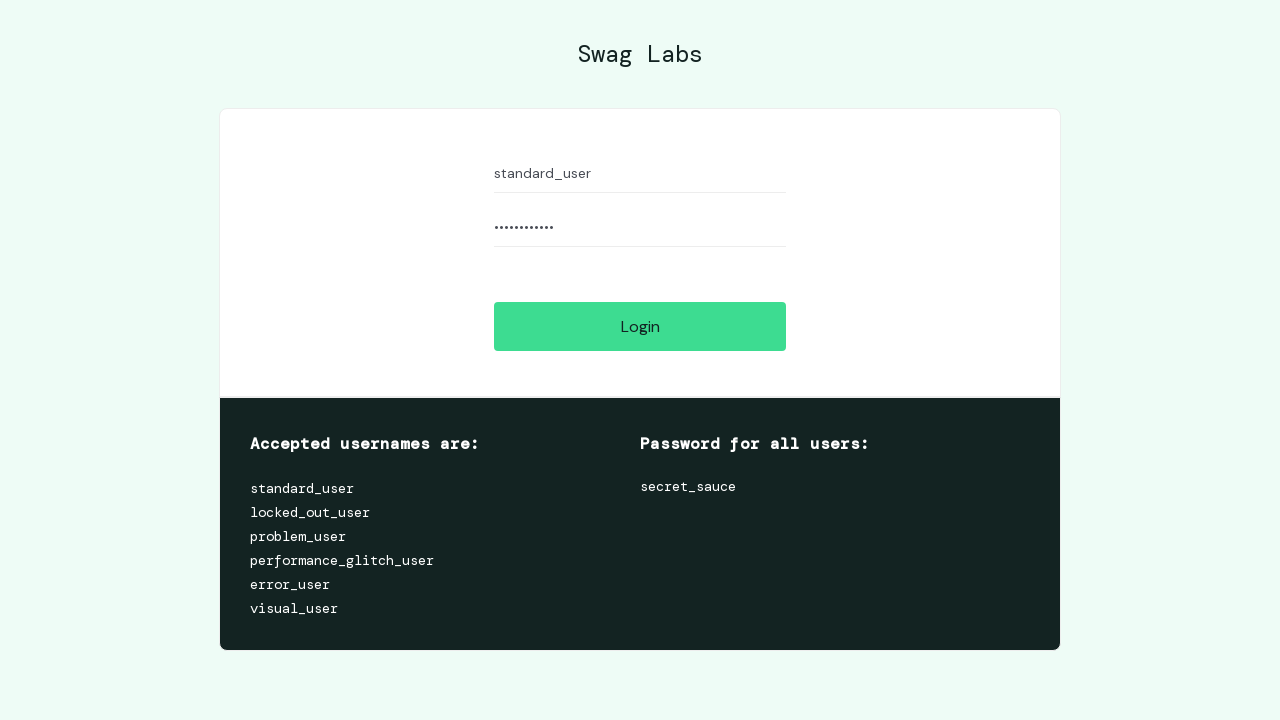

Clicked login button to authenticate at (640, 326) on #login-button
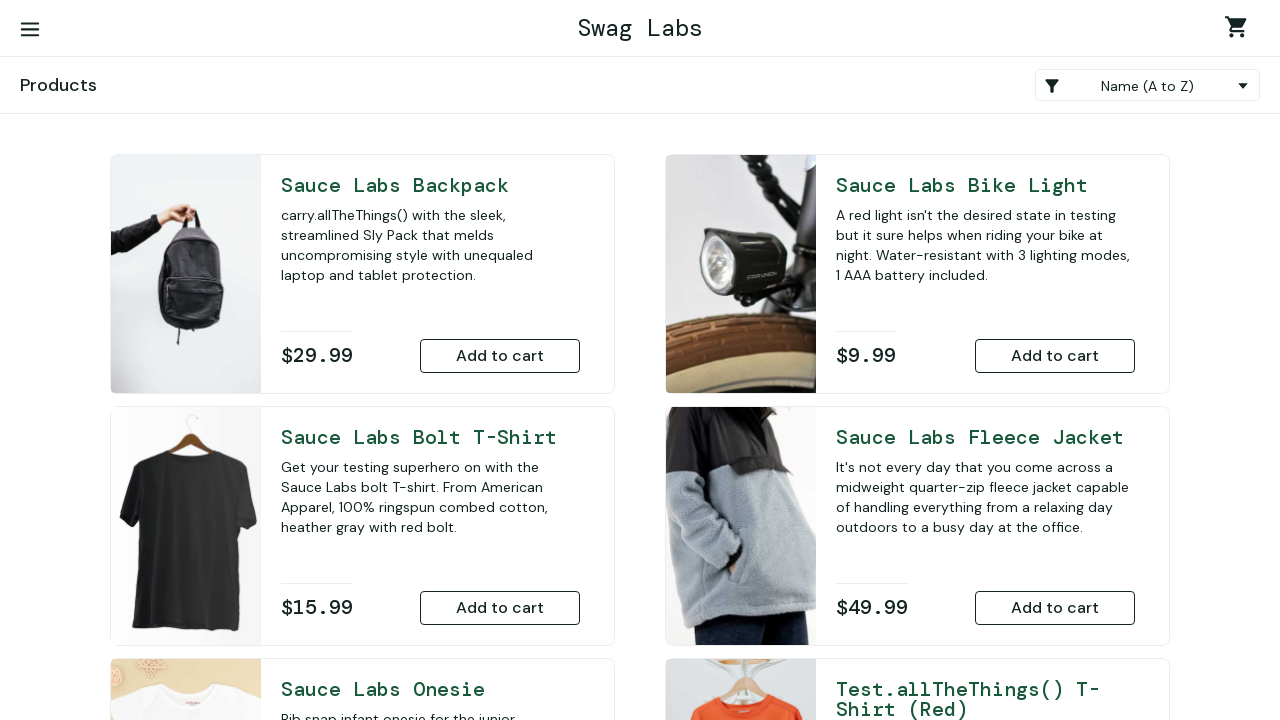

Added Sauce Labs Backpack to cart at (500, 356) on #add-to-cart-sauce-labs-backpack
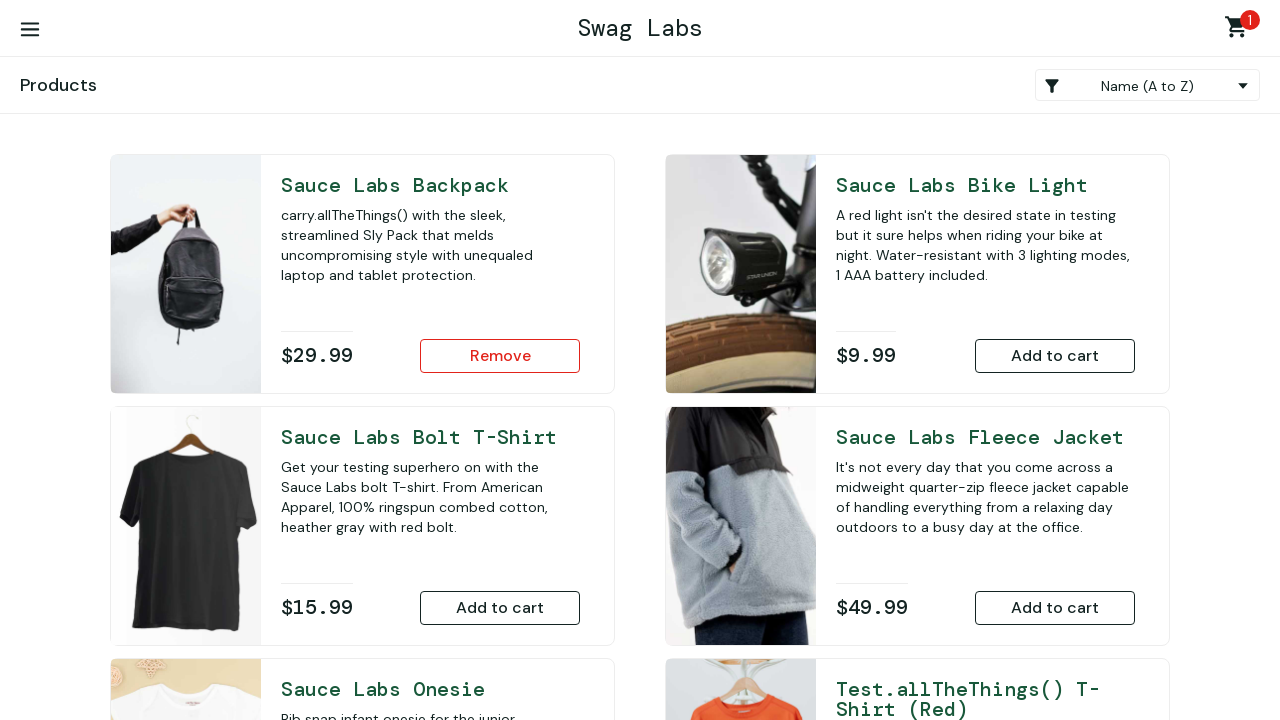

Clicked shopping cart to view basket at (1240, 30) on xpath=//*[@id="shopping_cart_container"]/a
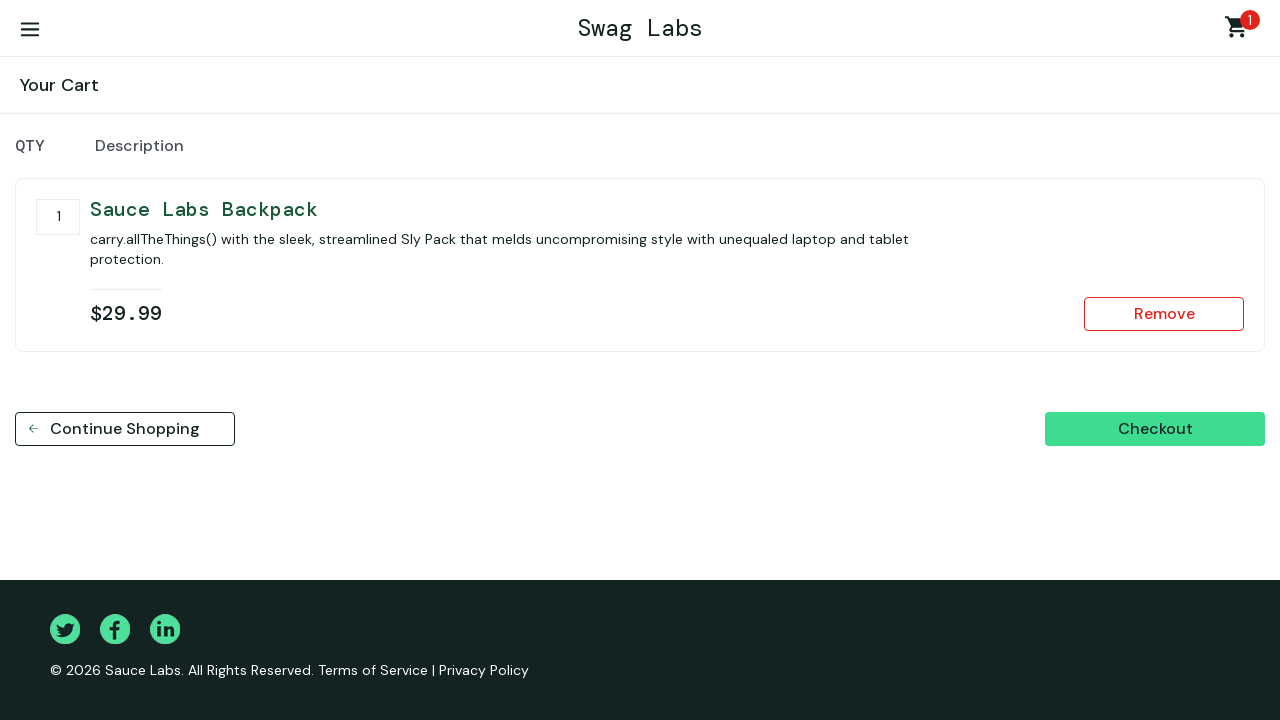

Clicked checkout button to proceed at (1155, 429) on #checkout
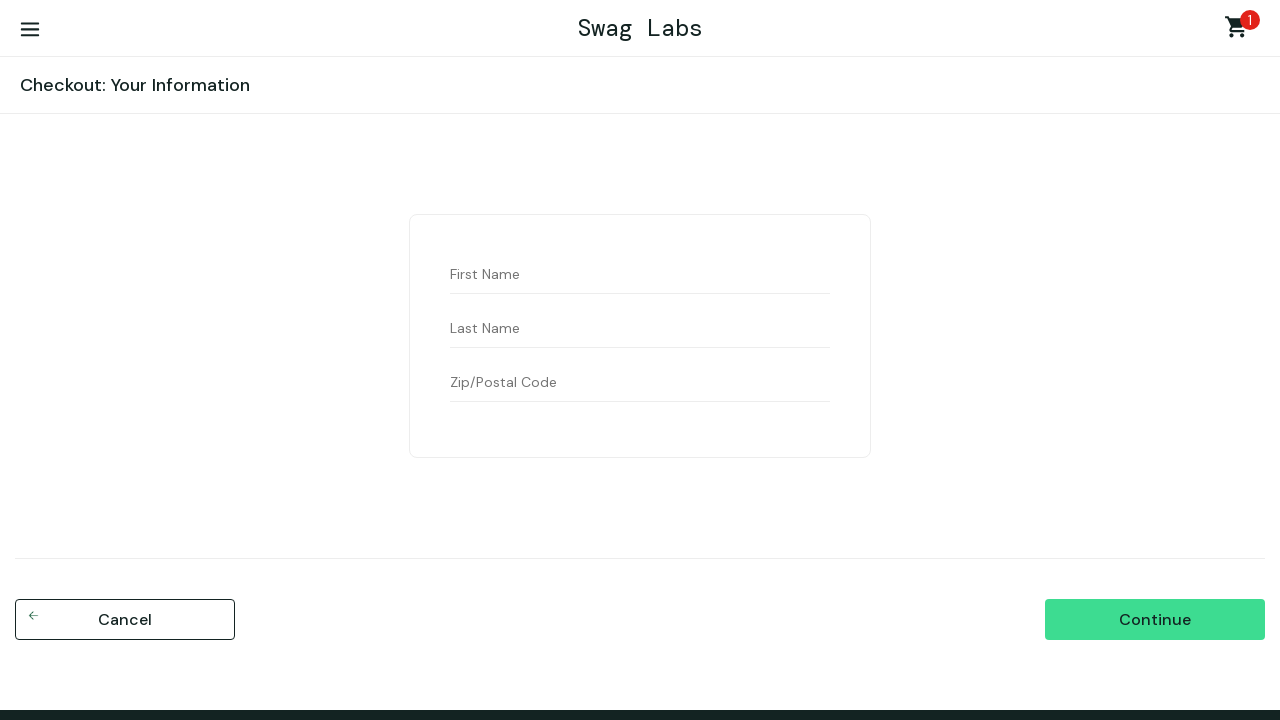

Filled first name field with 'John' on #first-name
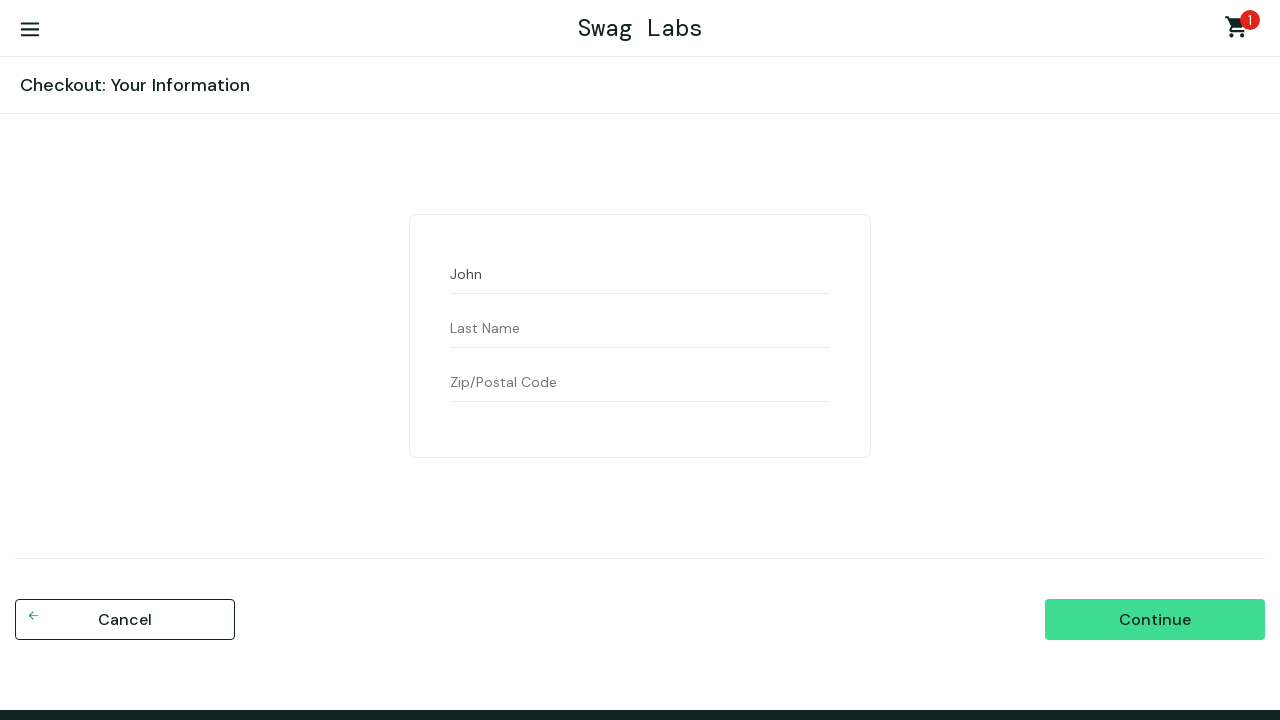

Filled last name field with 'Doe' on #last-name
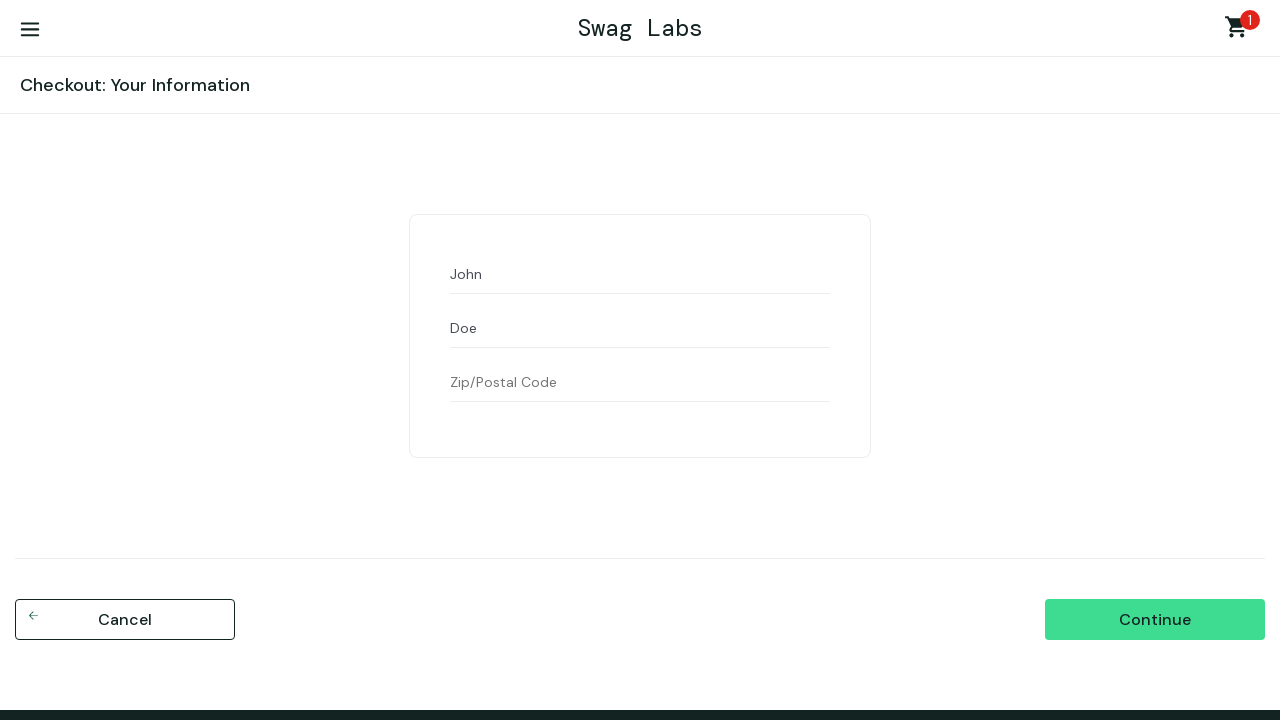

Filled postal code field with '12345' on #postal-code
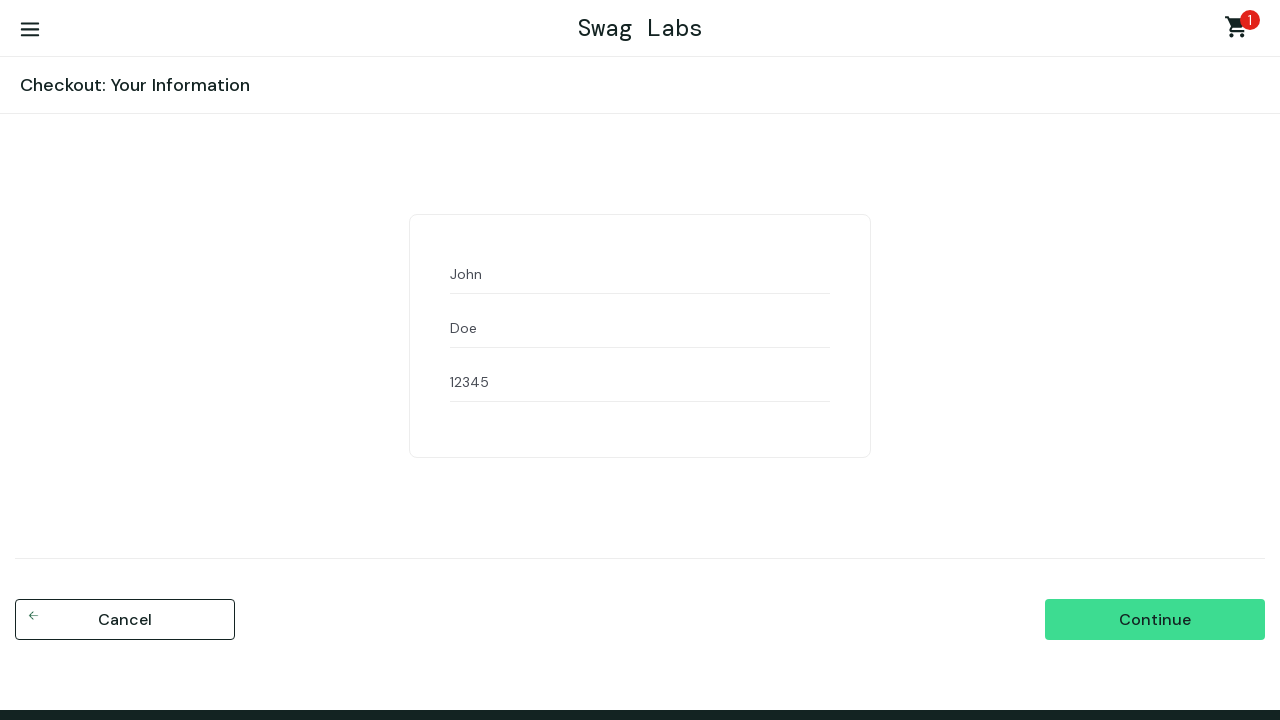

Clicked continue button to proceed to order review at (1155, 620) on #continue
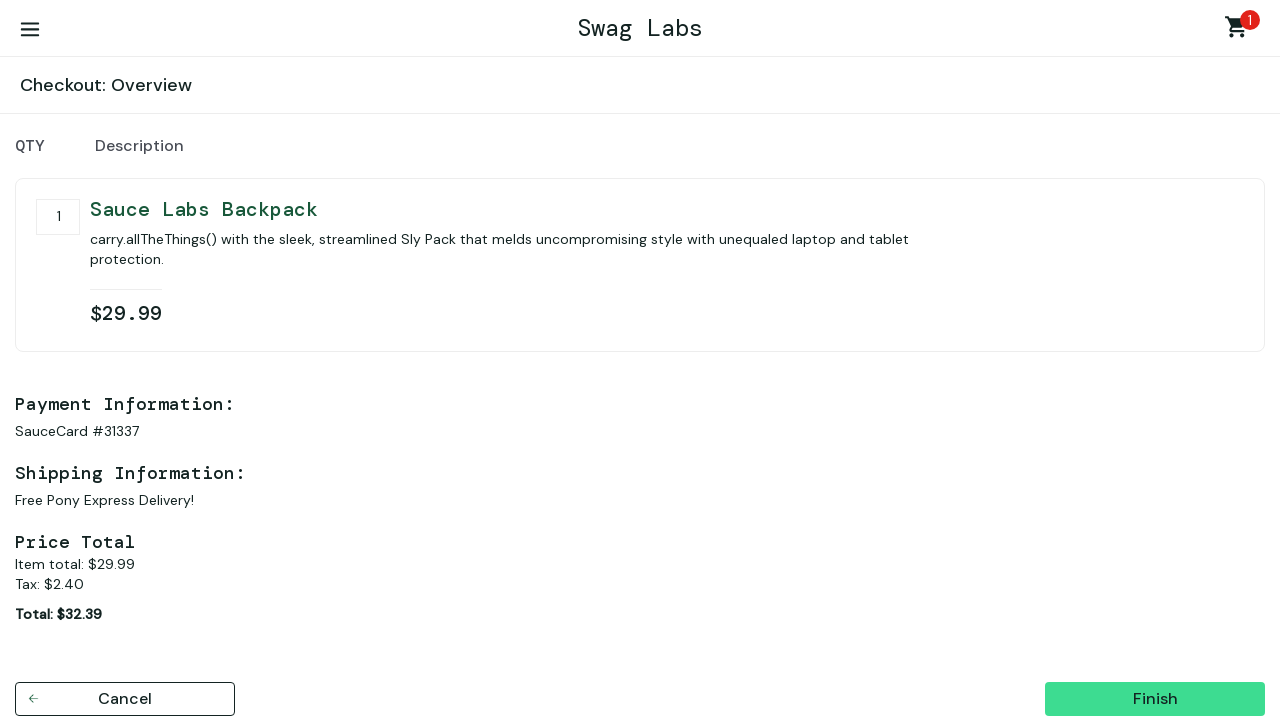

Clicked finish button to complete purchase at (1155, 699) on #finish
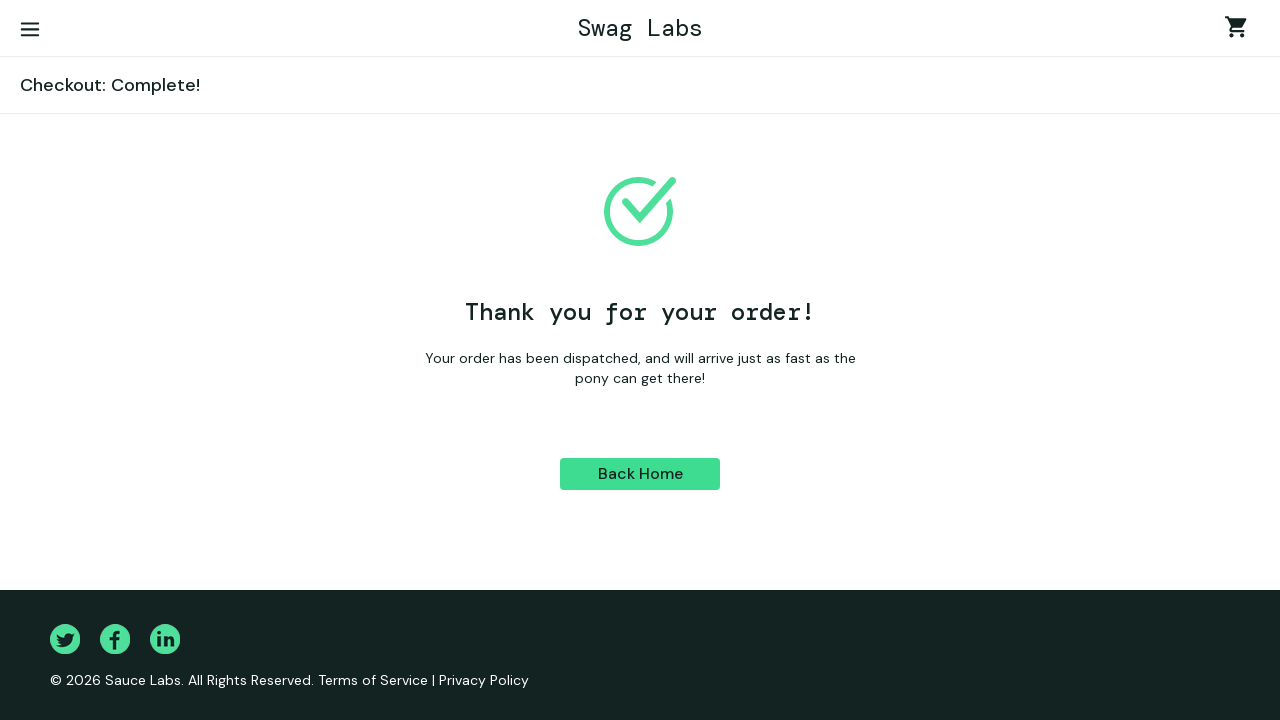

Order completion page loaded successfully
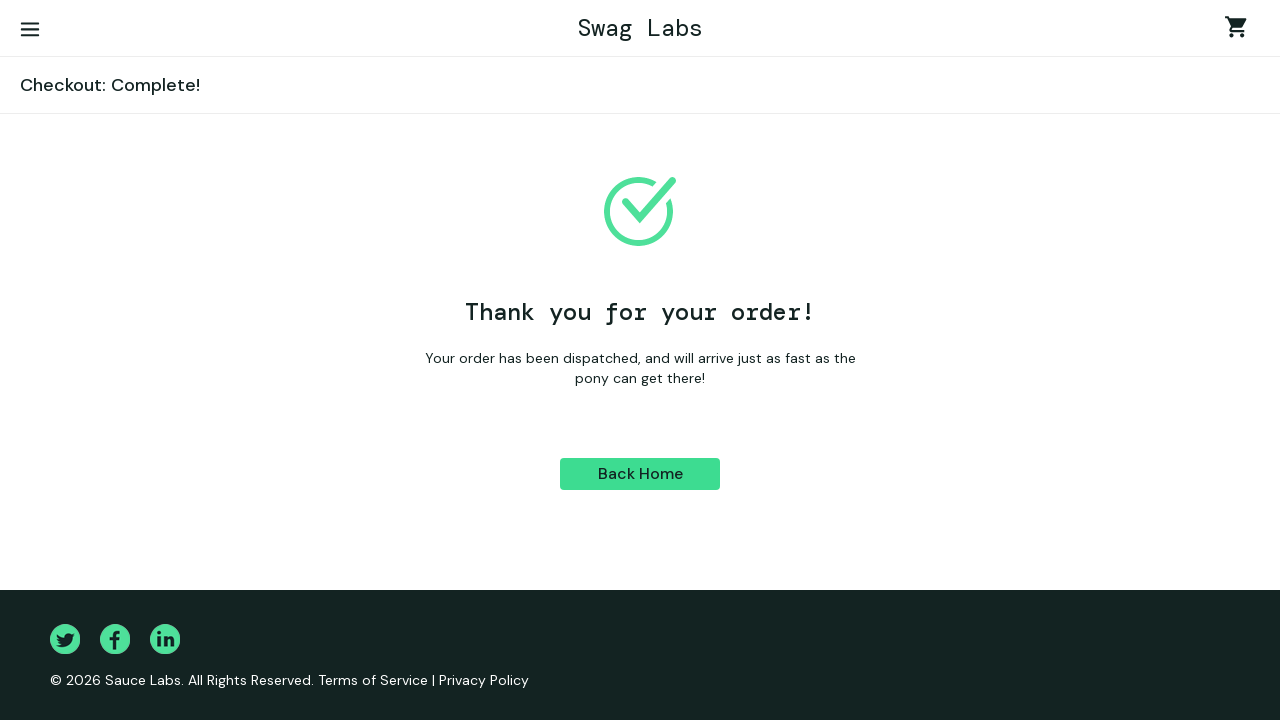

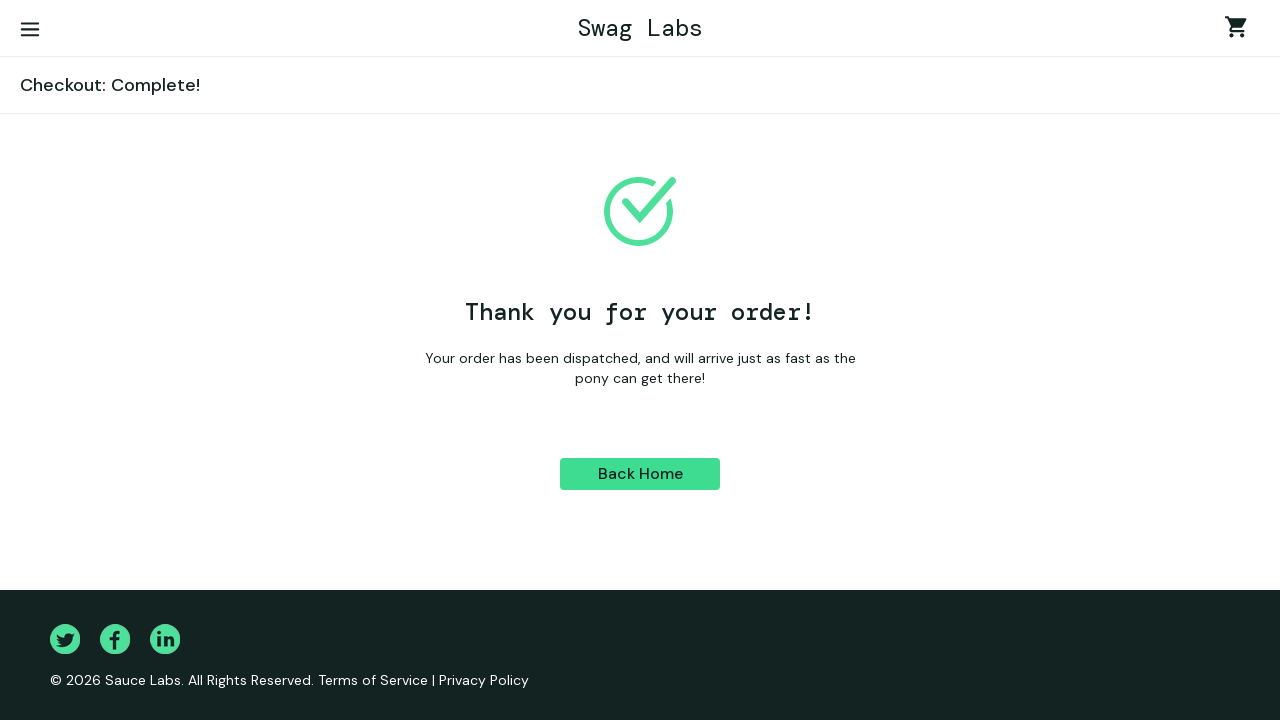